Tests navigation through the Shifting Content section by clicking on links and verifying menu elements are present on the page

Starting URL: https://the-internet.herokuapp.com/

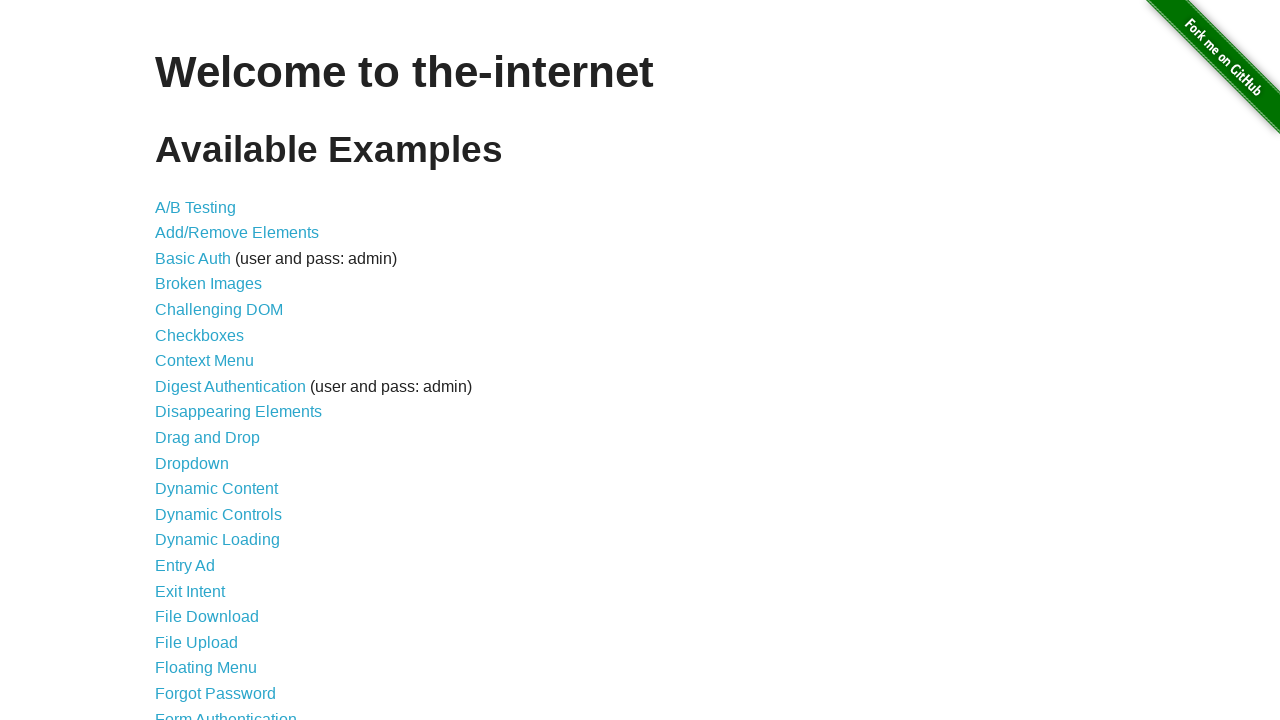

Clicked on 'Shifting Content' link at (212, 523) on text=Shifting Content
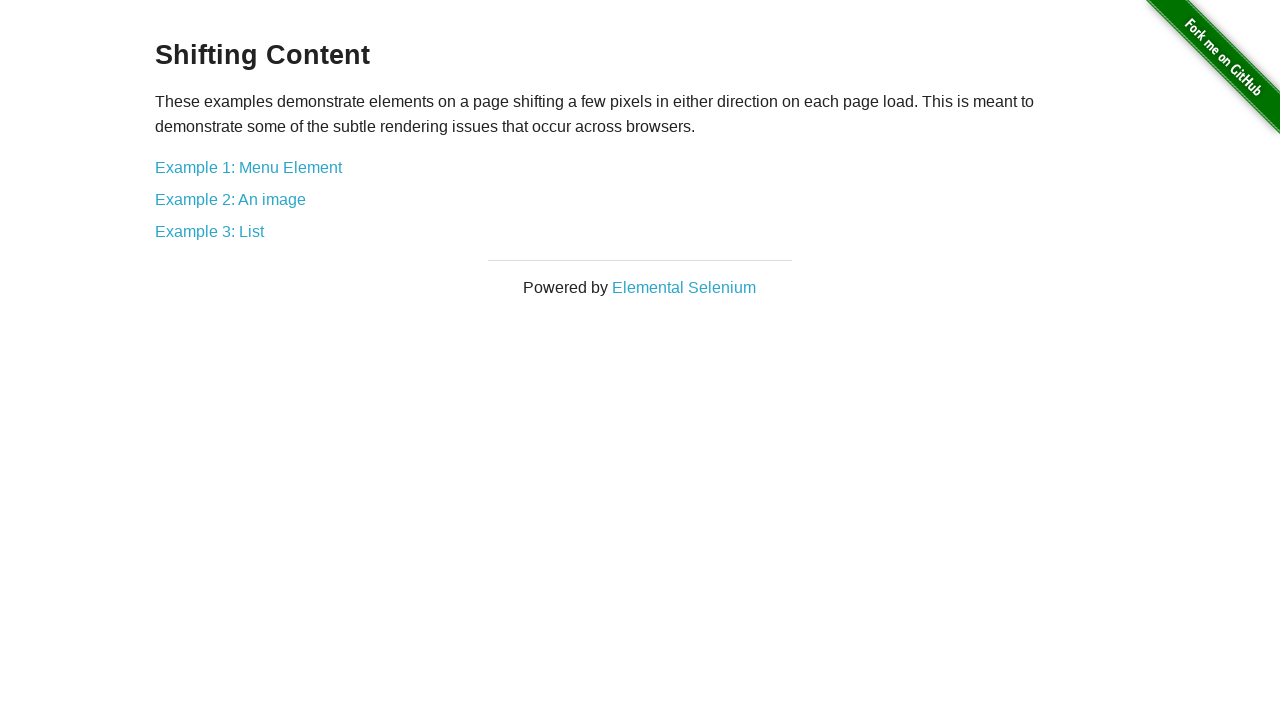

Clicked on 'Example 1: Menu Element' link at (248, 167) on text=Example 1: Menu Element
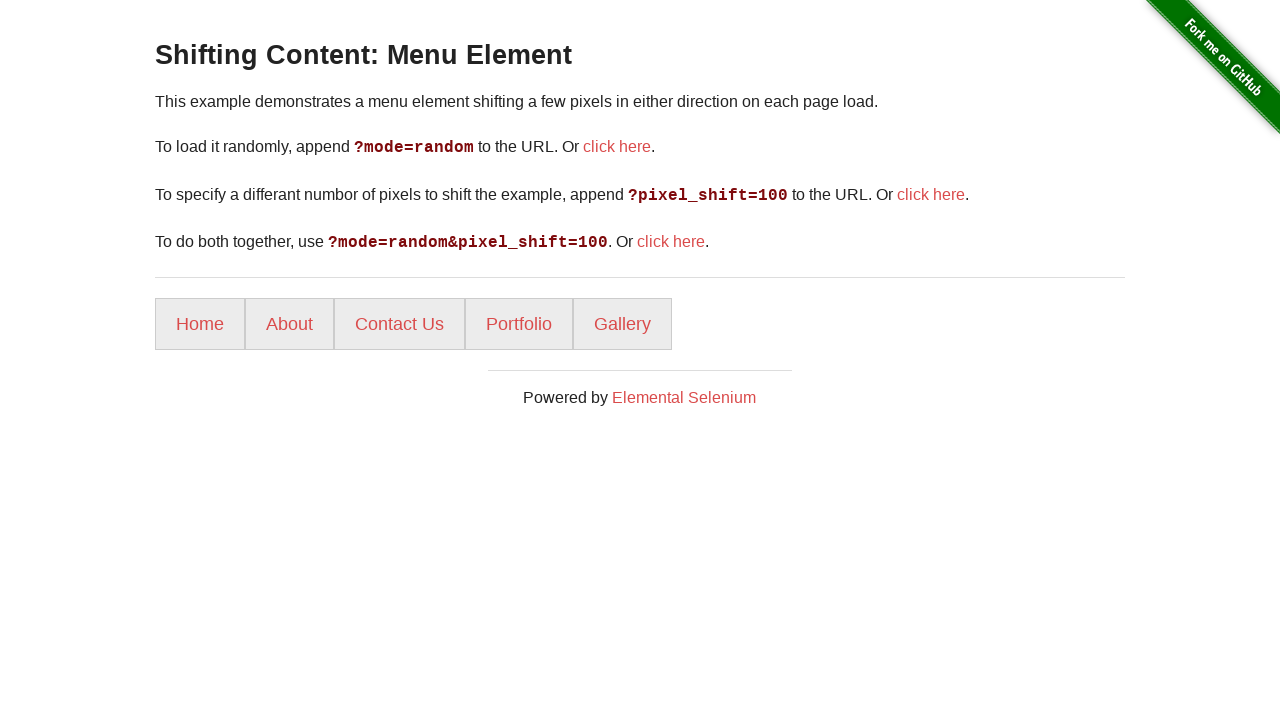

Menu items loaded and verified
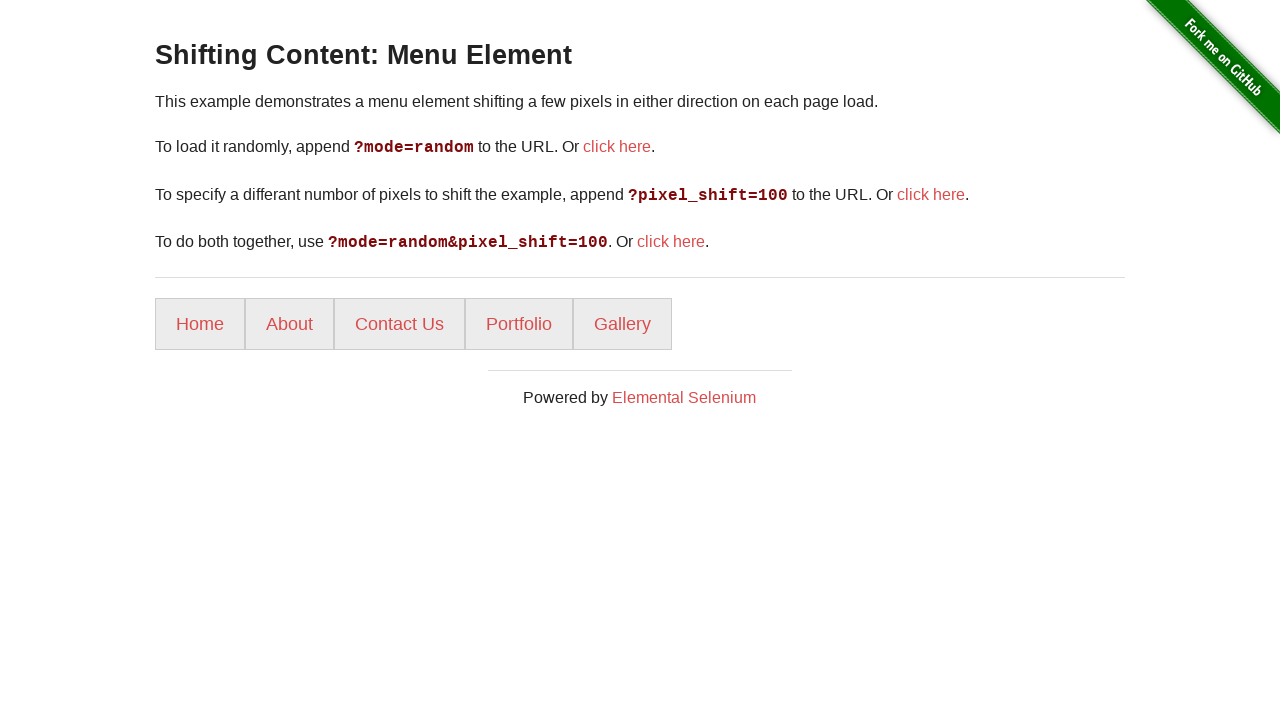

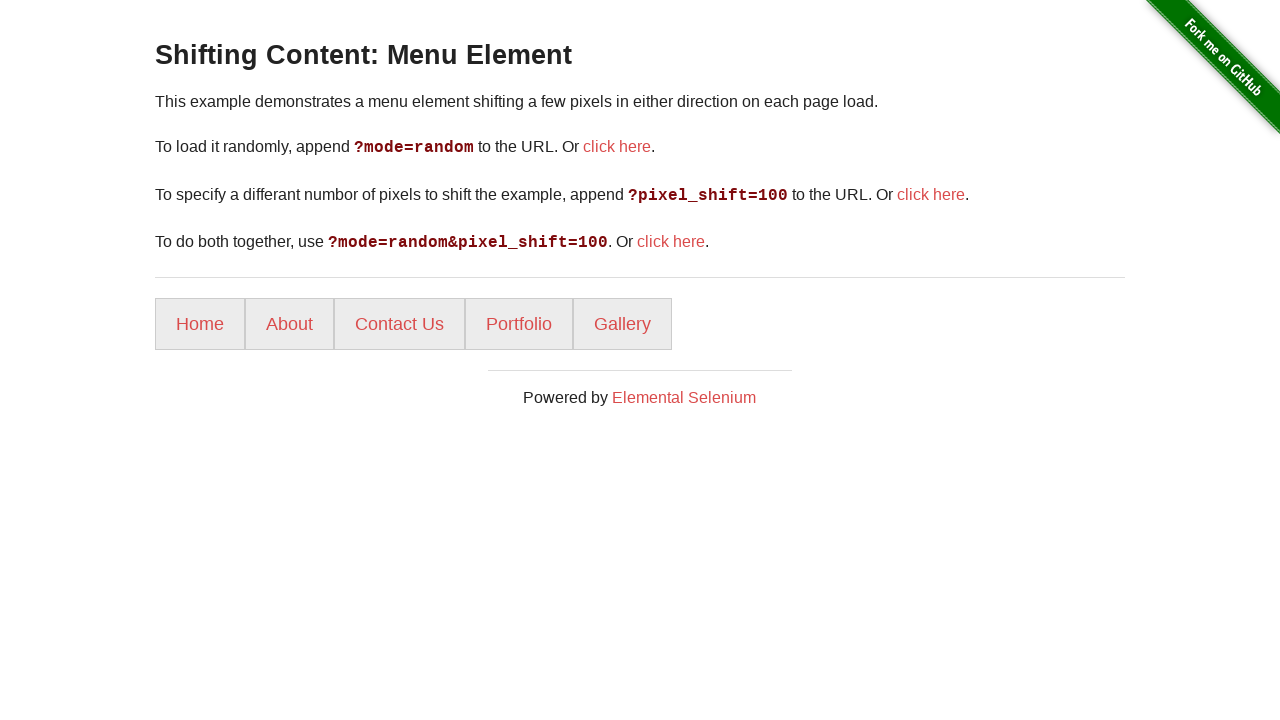